Tests add/remove elements functionality by clicking to add an element and then deleting it

Starting URL: https://the-internet.herokuapp.com/

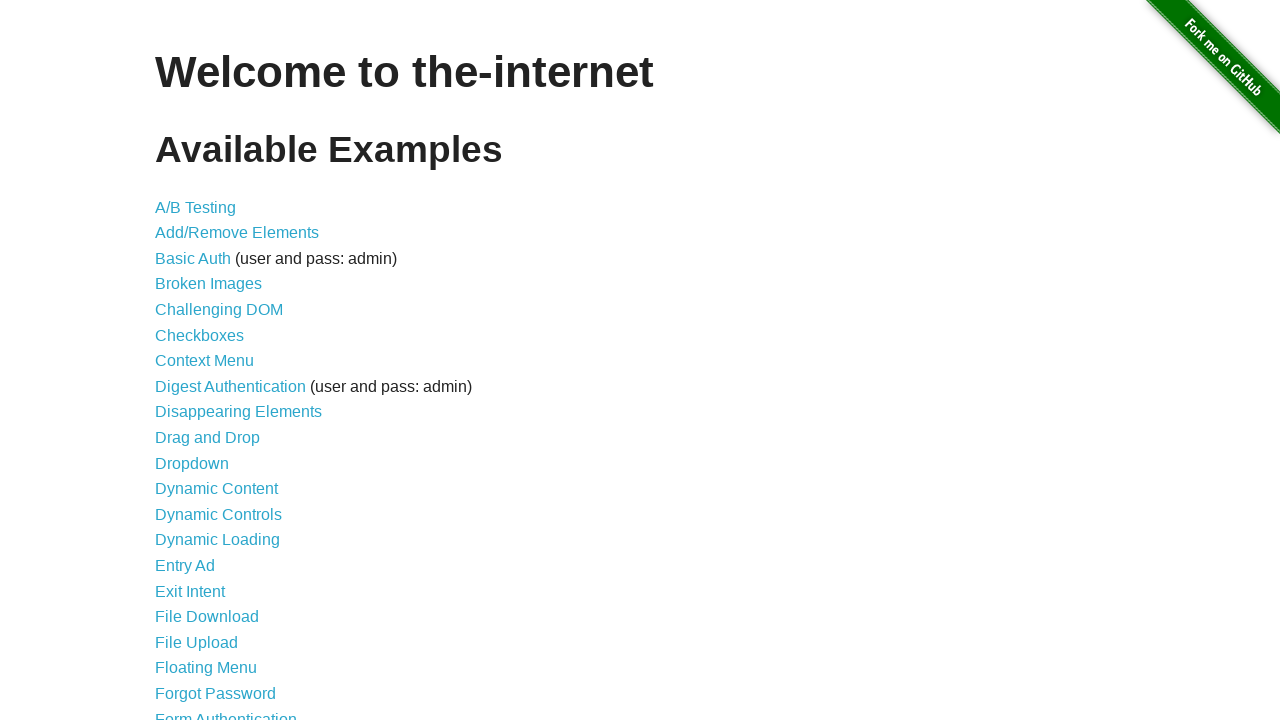

Clicked link to navigate to add/remove elements page at (237, 233) on [href="/add_remove_elements/"]
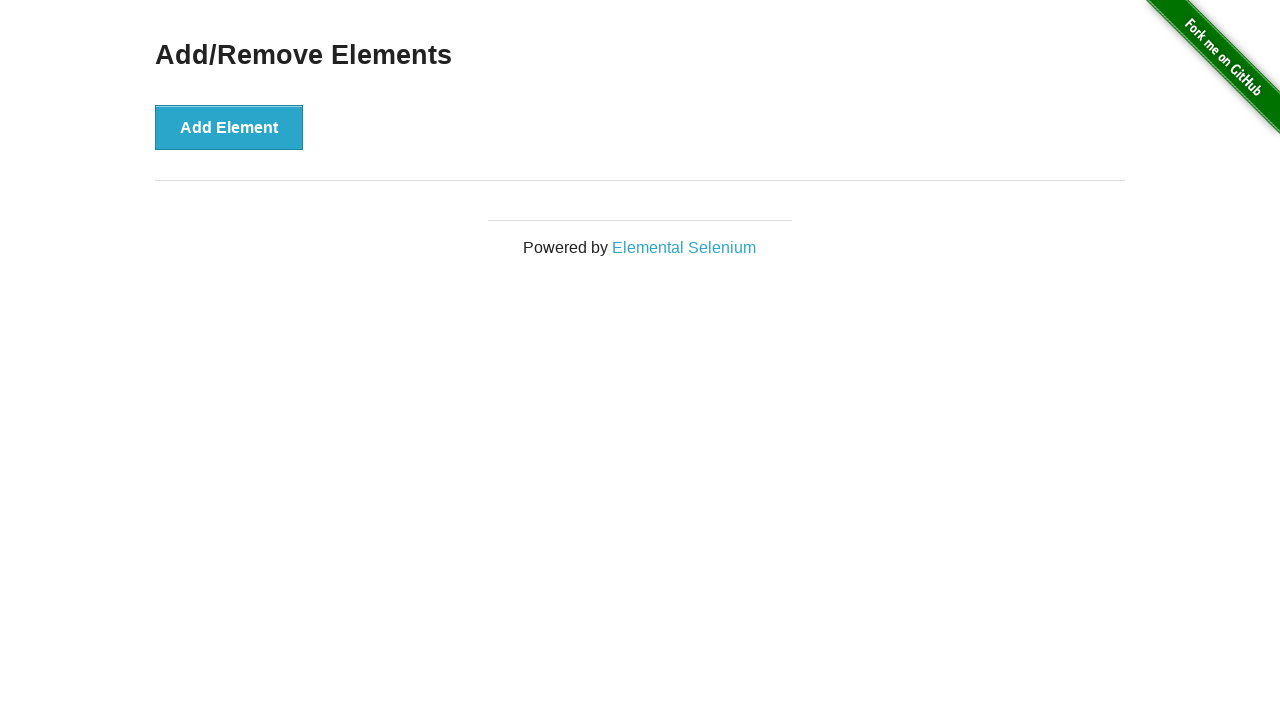

Clicked add element button at (229, 127) on [onclick="addElement()"]
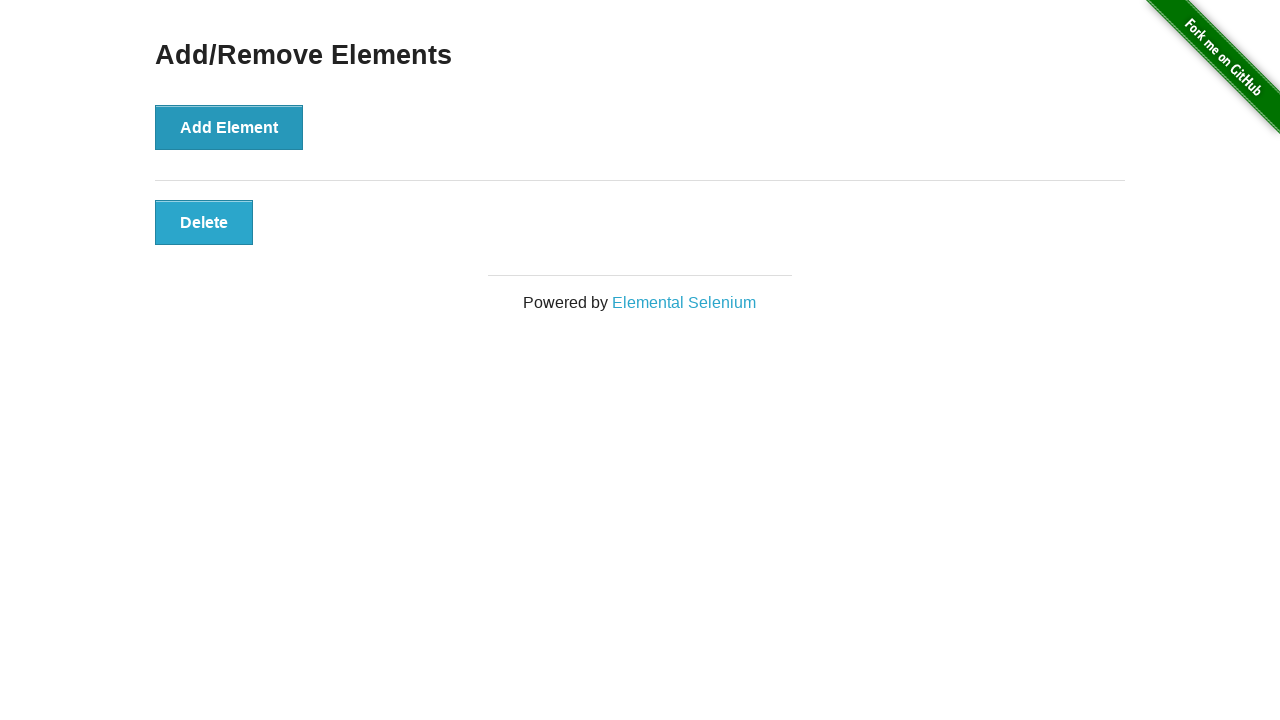

Clicked delete button to remove the added element at (204, 222) on .added-manually
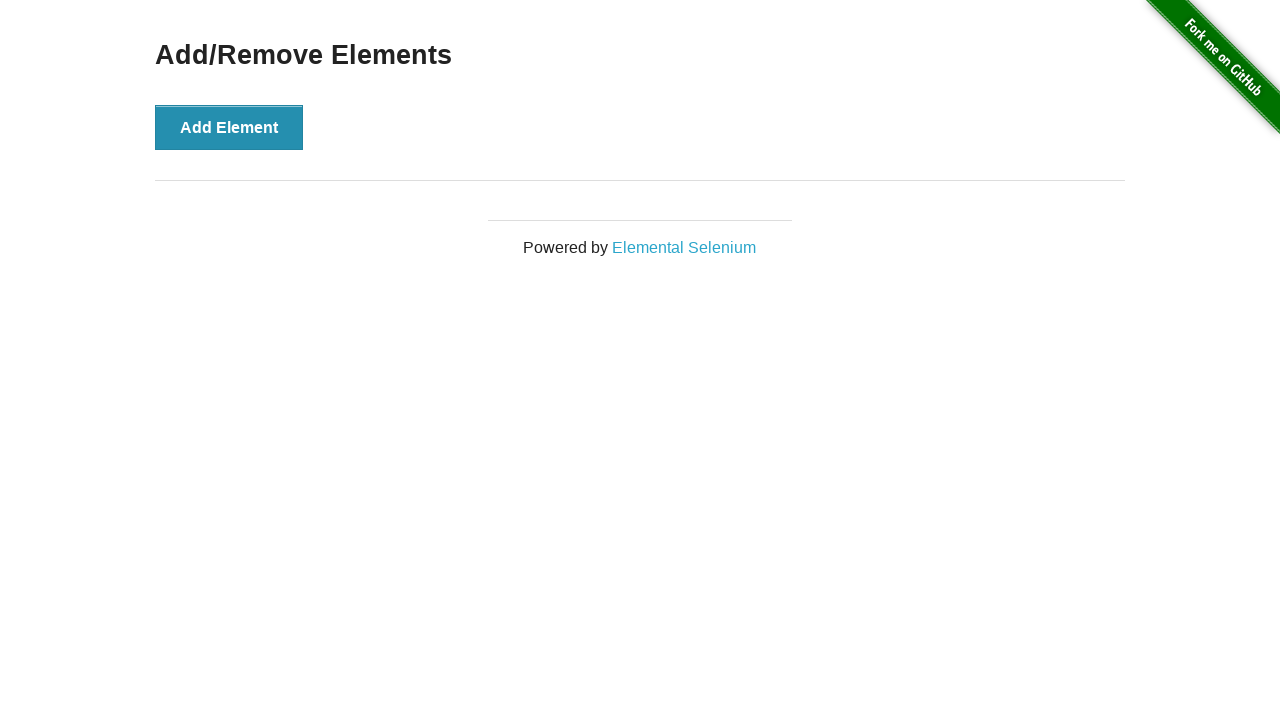

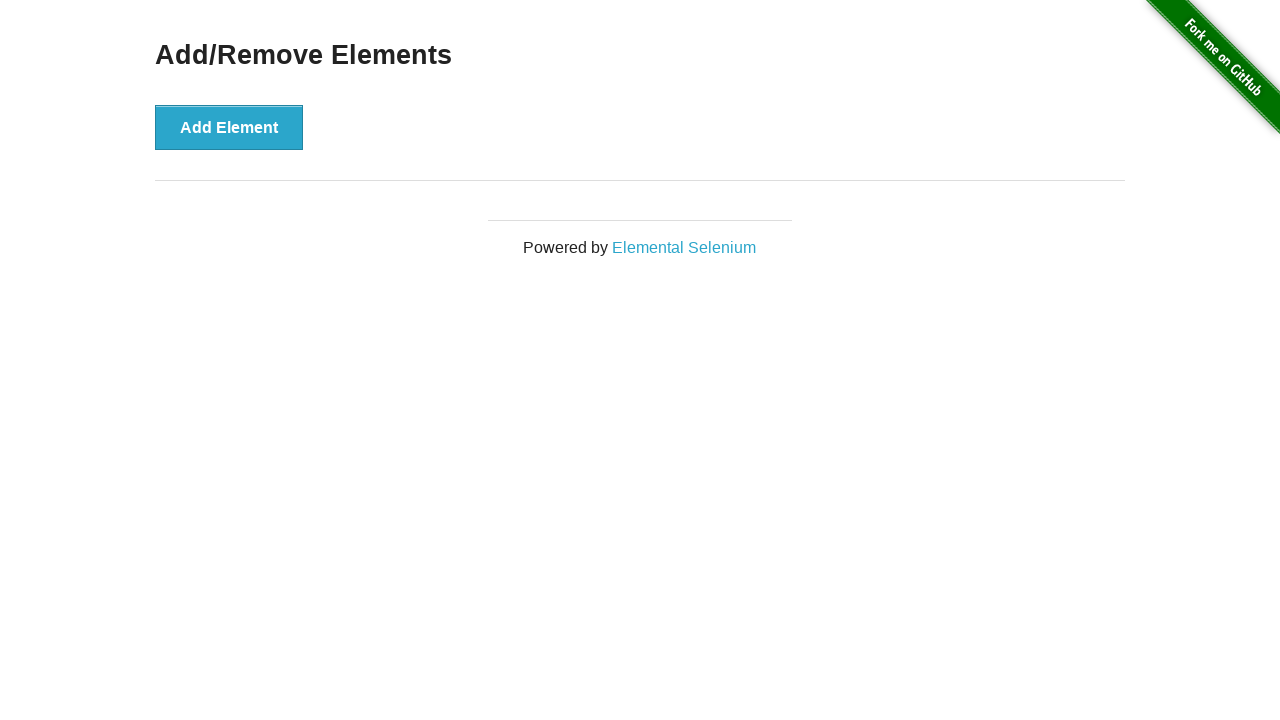